Clicks on the "Эксклюзив" (Exclusive) video filter button and verifies navigation to the filtered URL

Starting URL: https://www.sport-express.ru/videoreports/

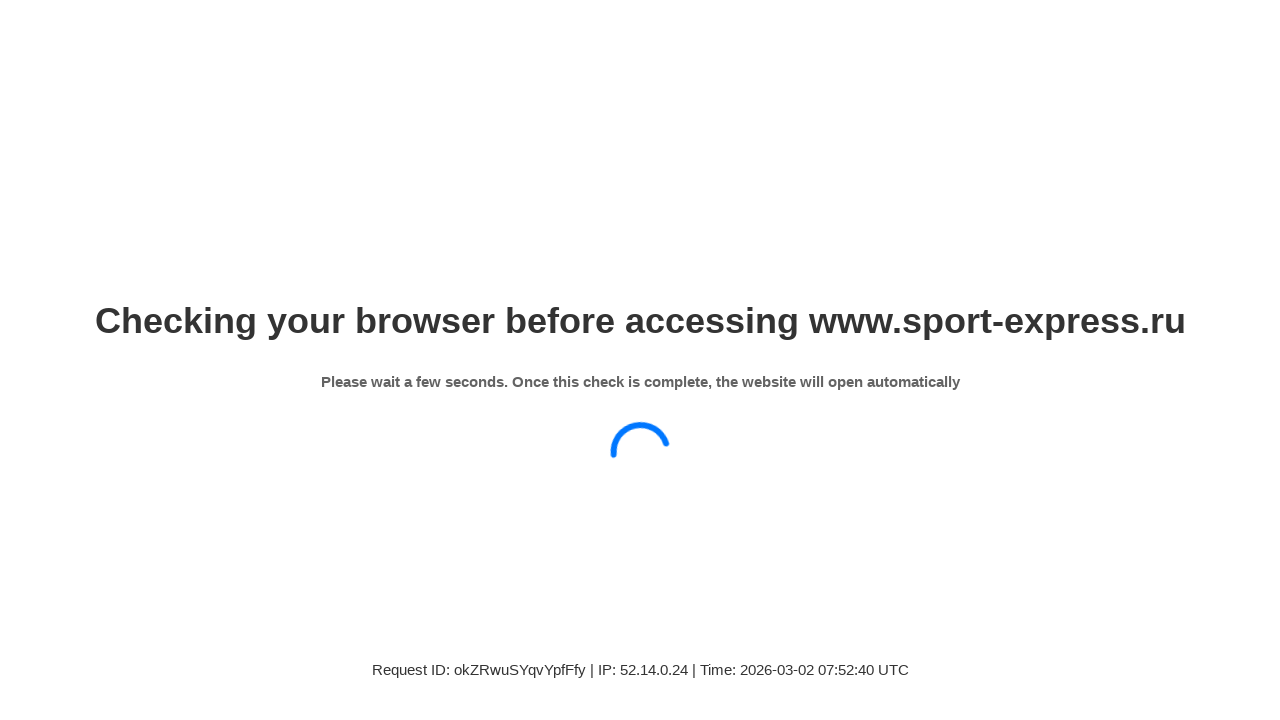

Clicked on 'Эксклюзив' (Exclusive) video filter button at (498, 461) on xpath=//a[contains(text(),'Эксклюзив')]
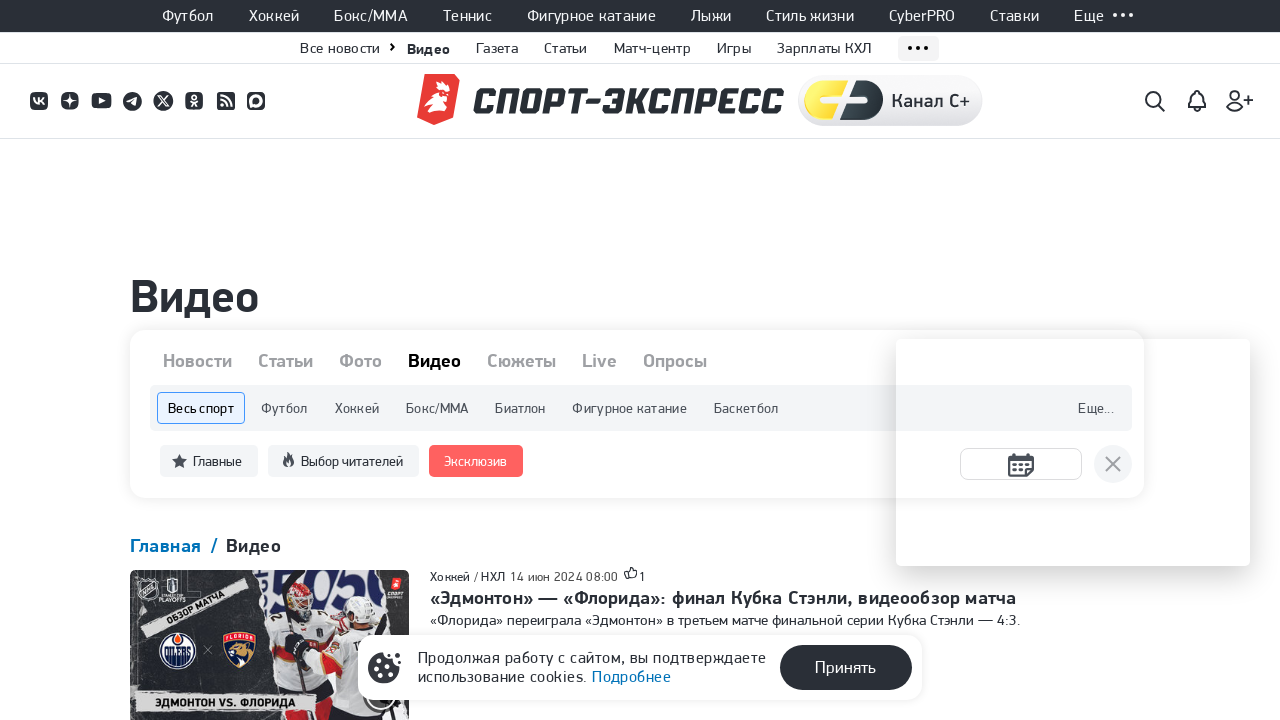

Verified navigation to filtered URL with isExclusive=1 parameter
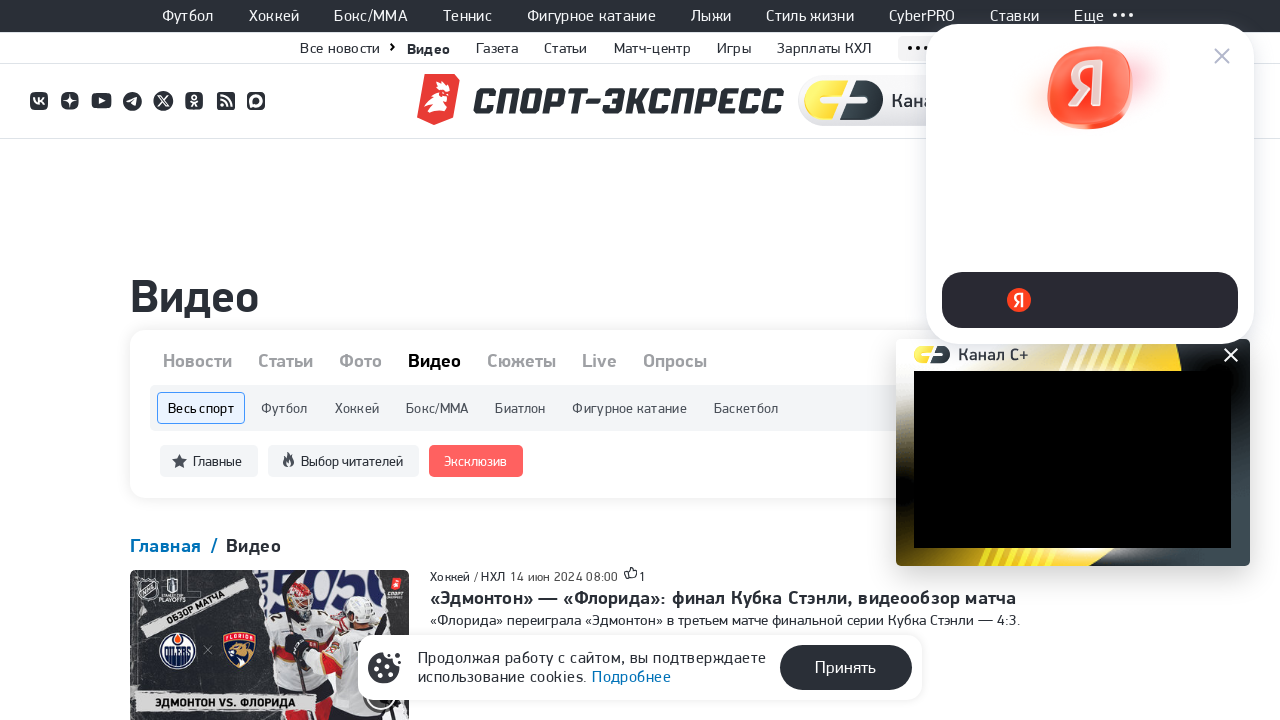

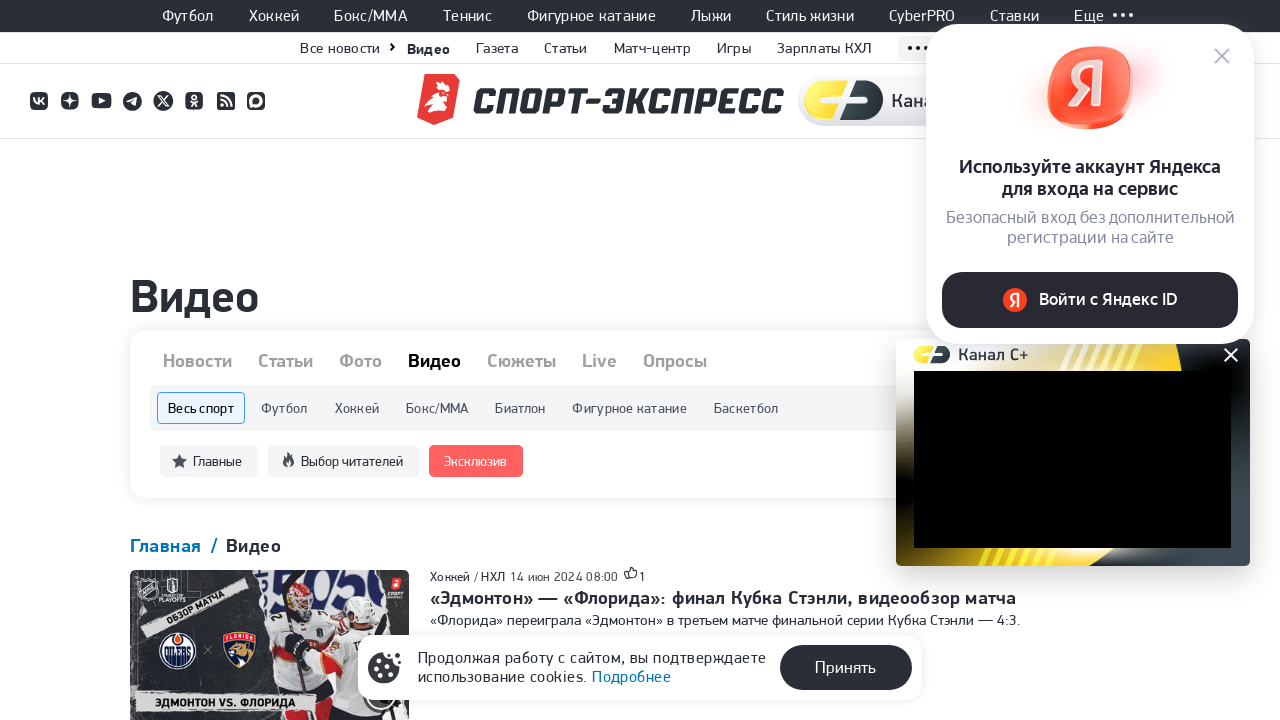